Checks that payment partner logos (Visa, MasterCard, Белкарт) are displayed in the payment section

Starting URL: https://mts.by

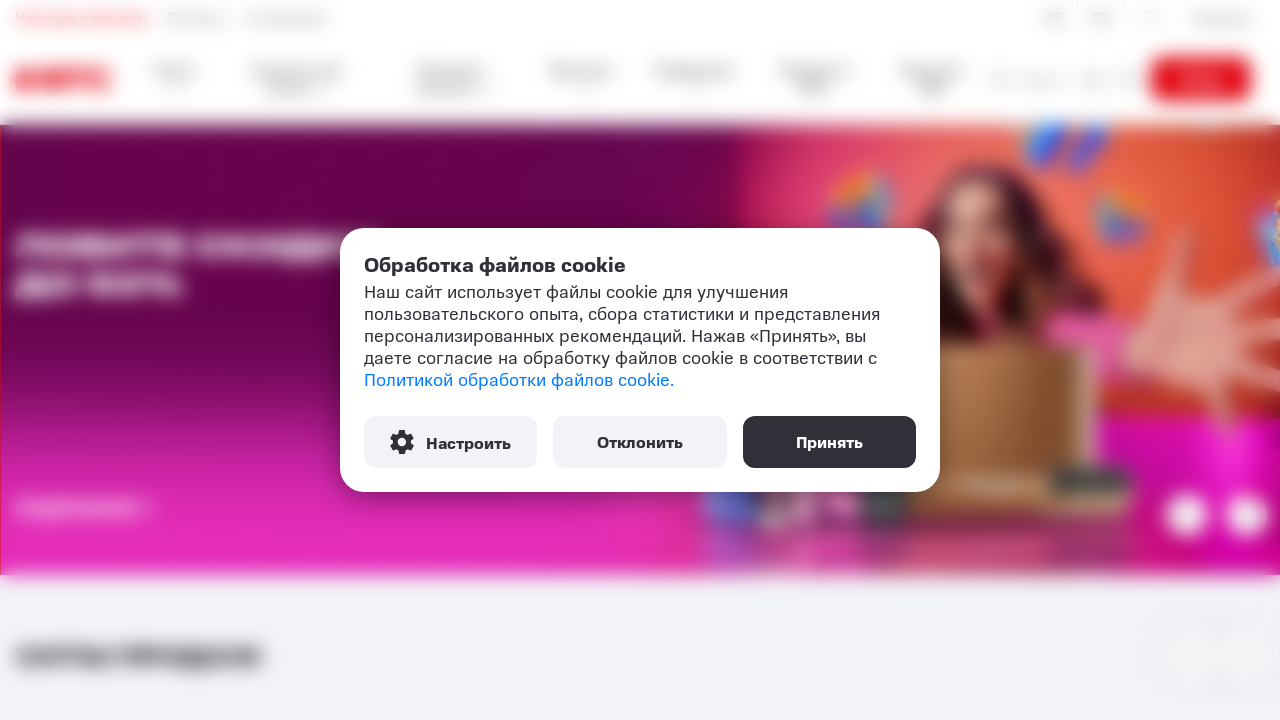

Payment section loaded
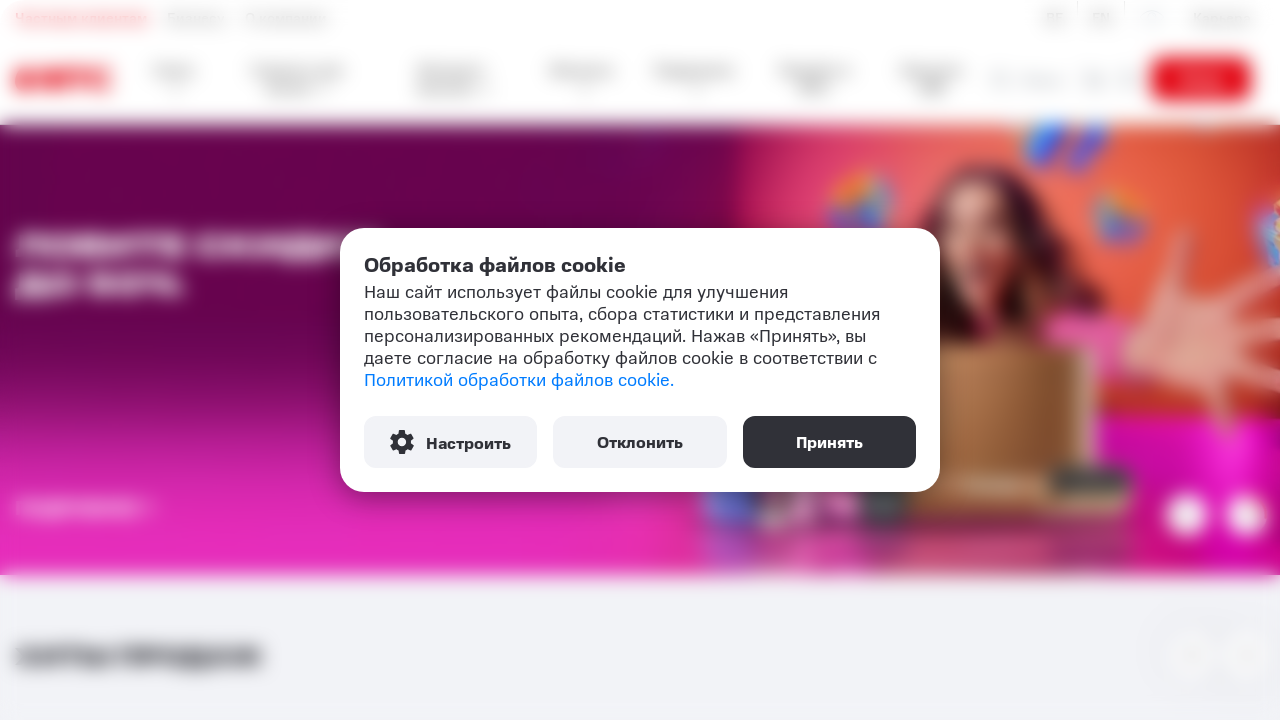

Visa logo is visible in payment section
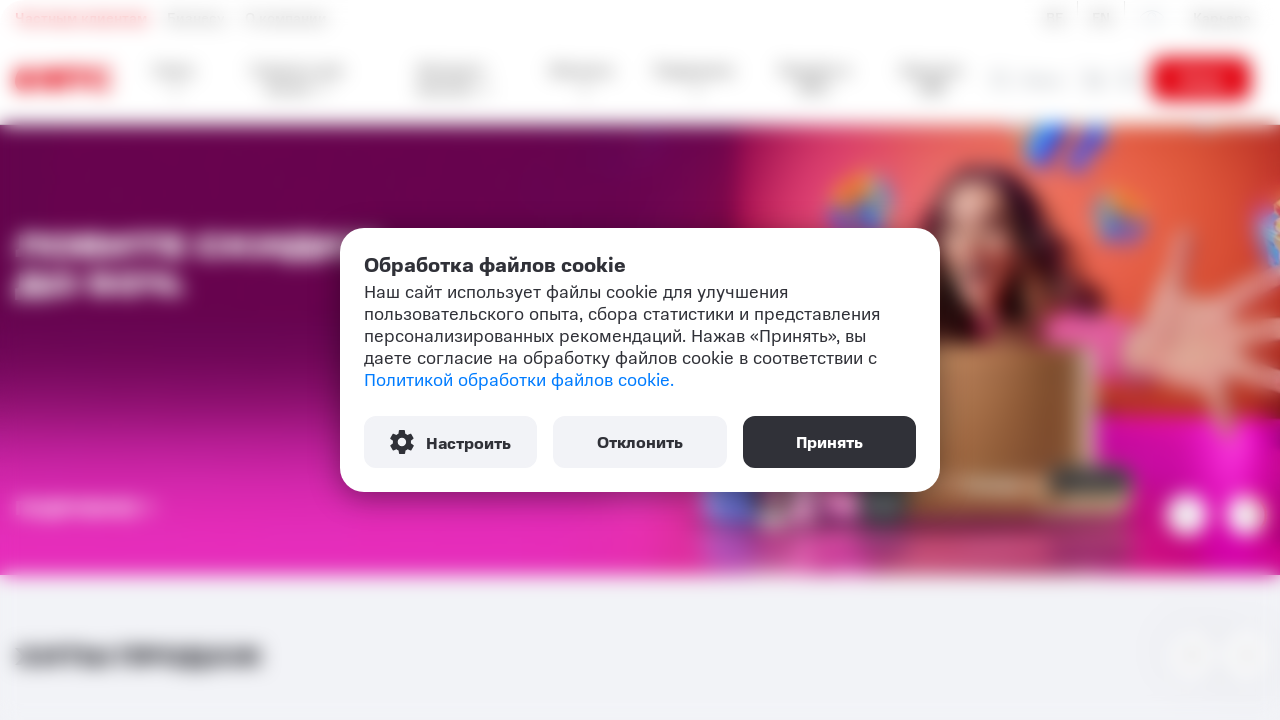

Verified By Visa logo is visible in payment section
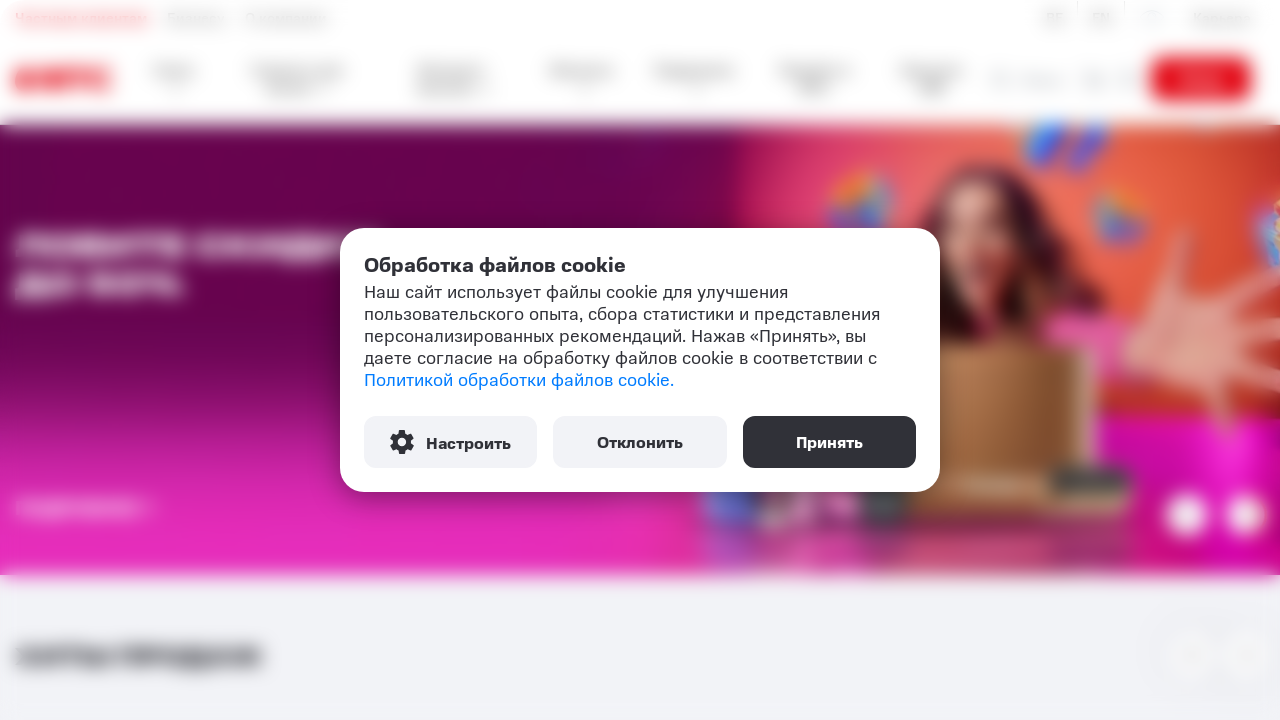

MasterCard logo is visible in payment section
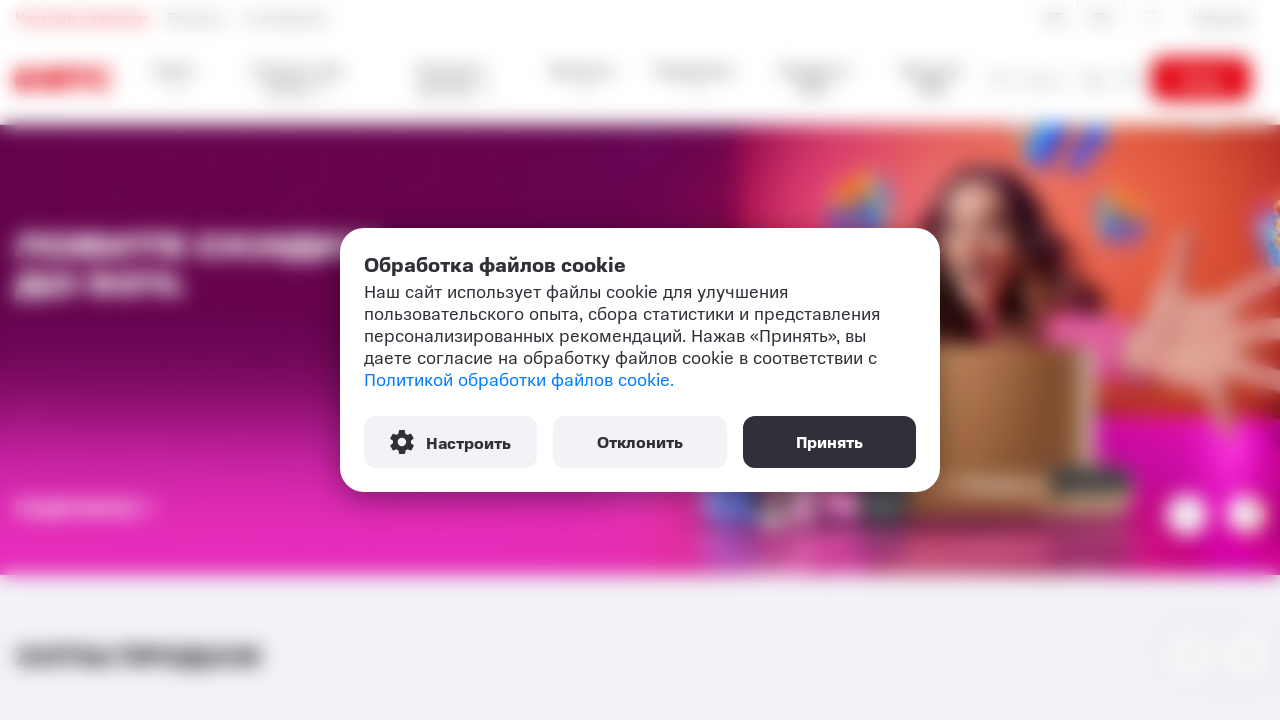

MasterCard Secure Code logo is visible in payment section
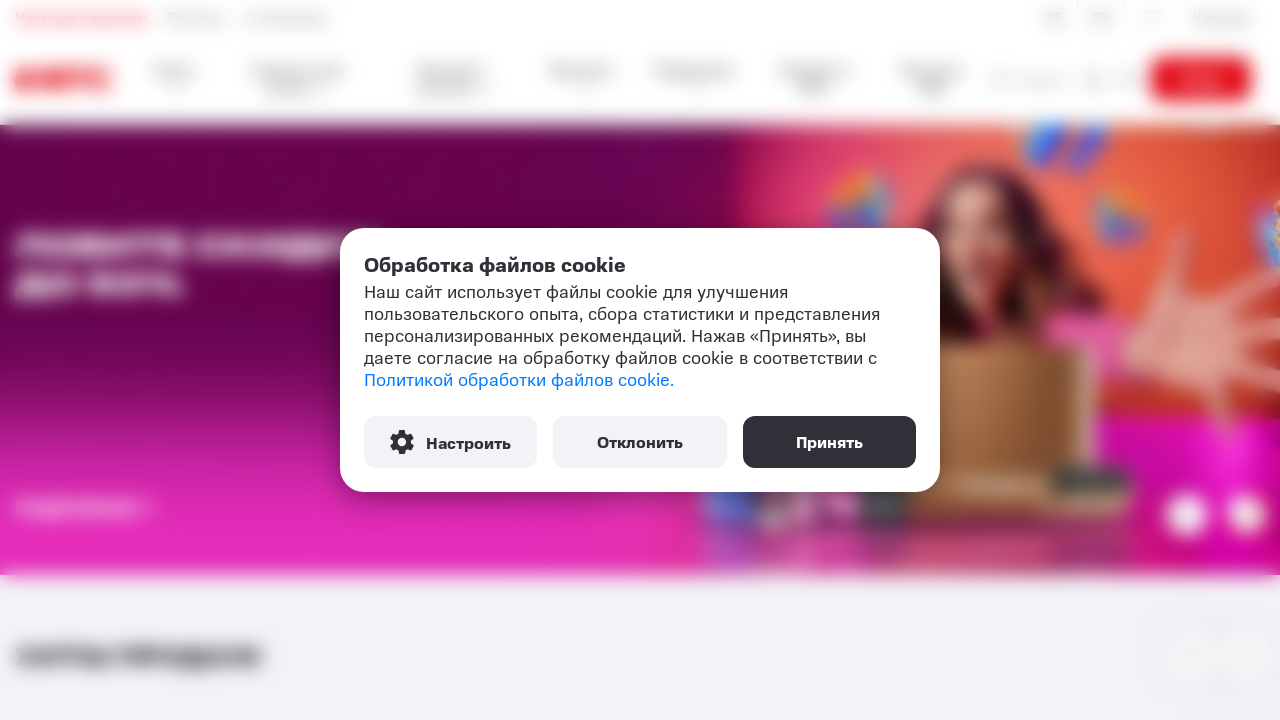

Белкарт logo is visible in payment section
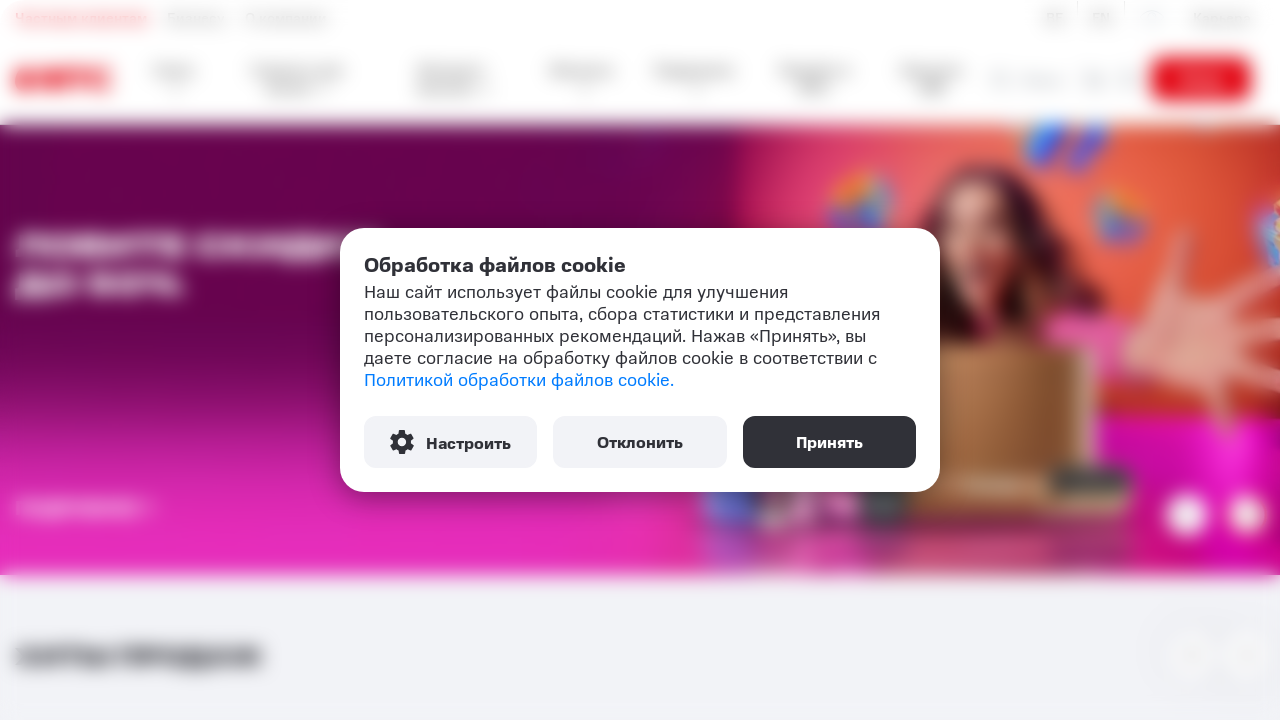

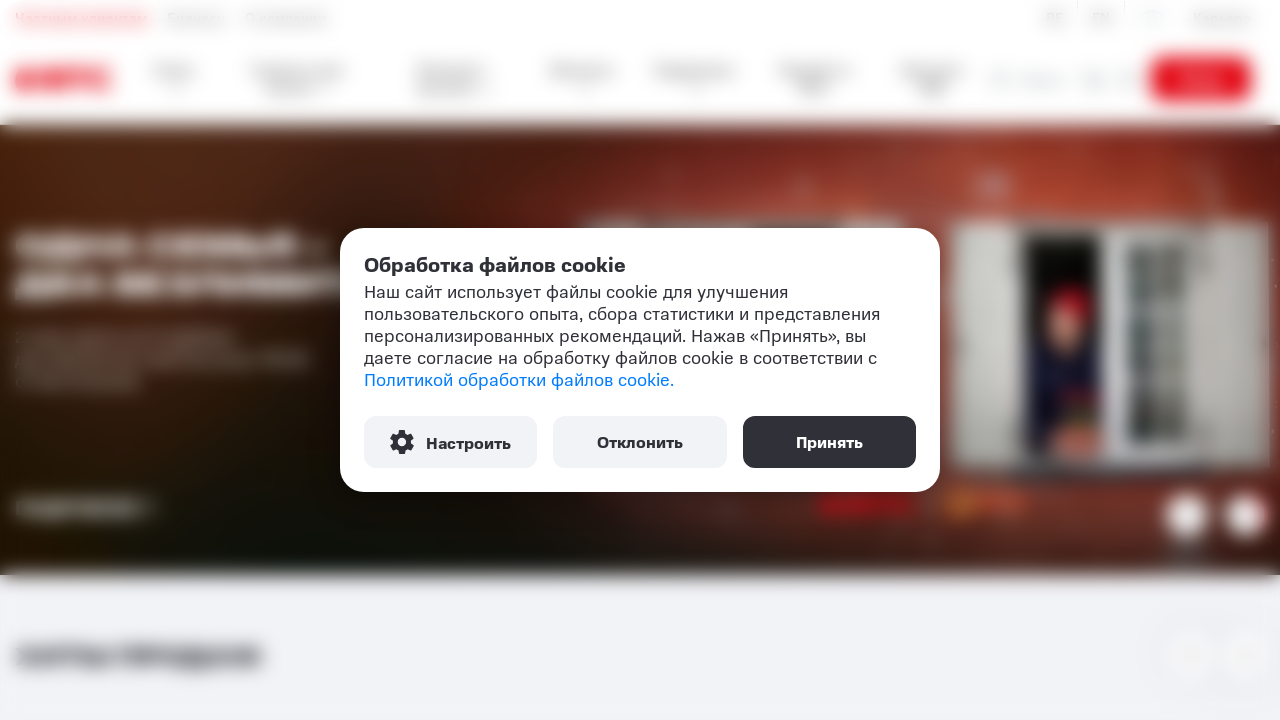